Tests radio button and checkbox selection functionality on an automation practice page by selecting specific options and verifying they are selected

Starting URL: https://rahulshettyacademy.com/AutomationPractice/

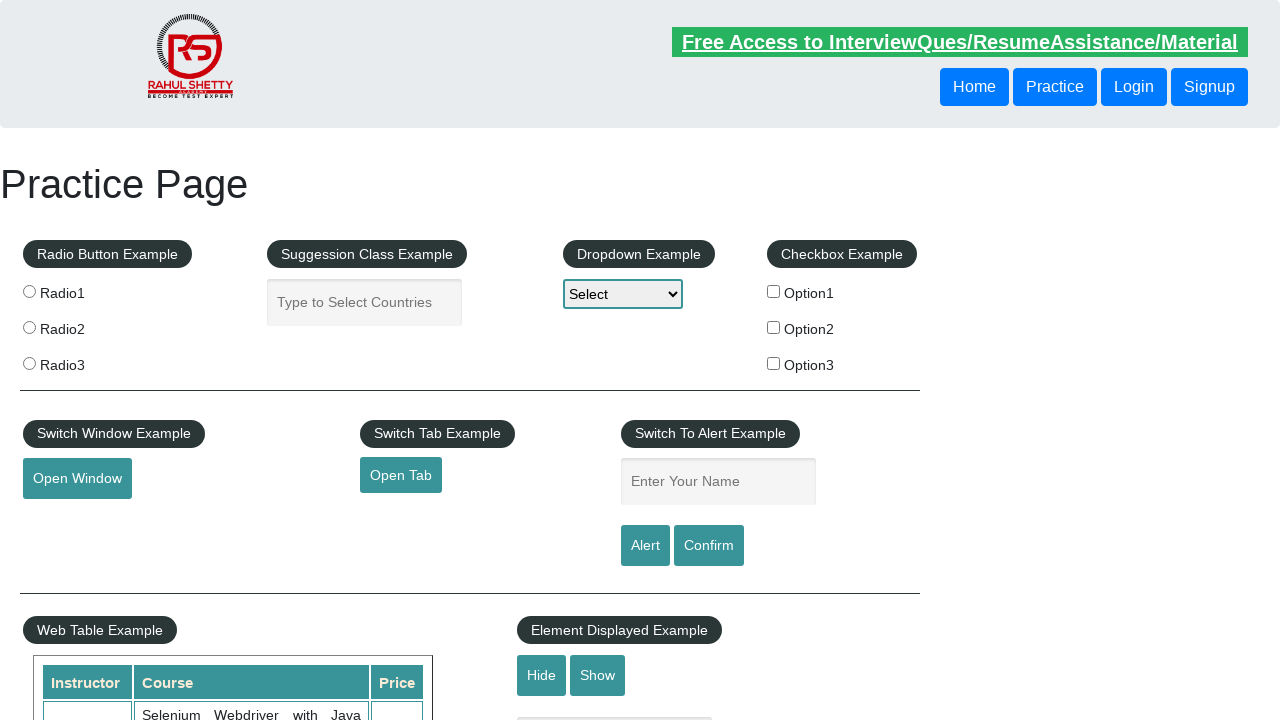

Located all radio button elements
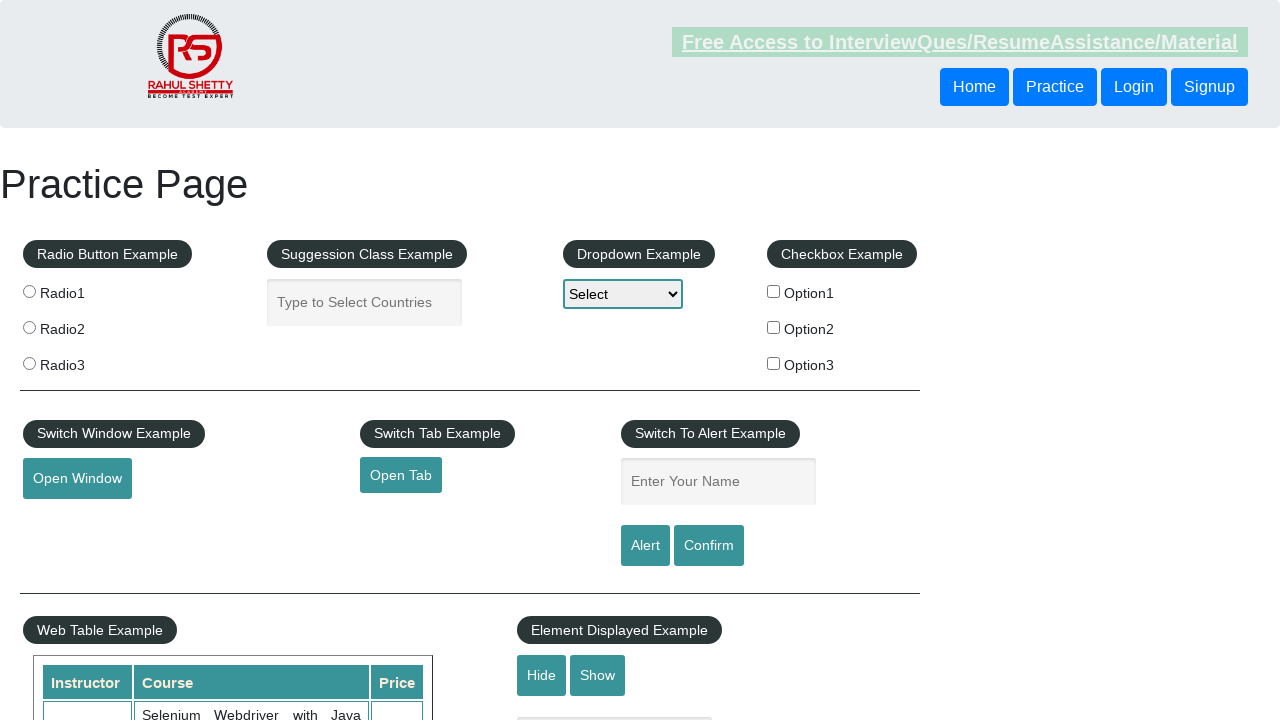

Accessed radio button at index 0
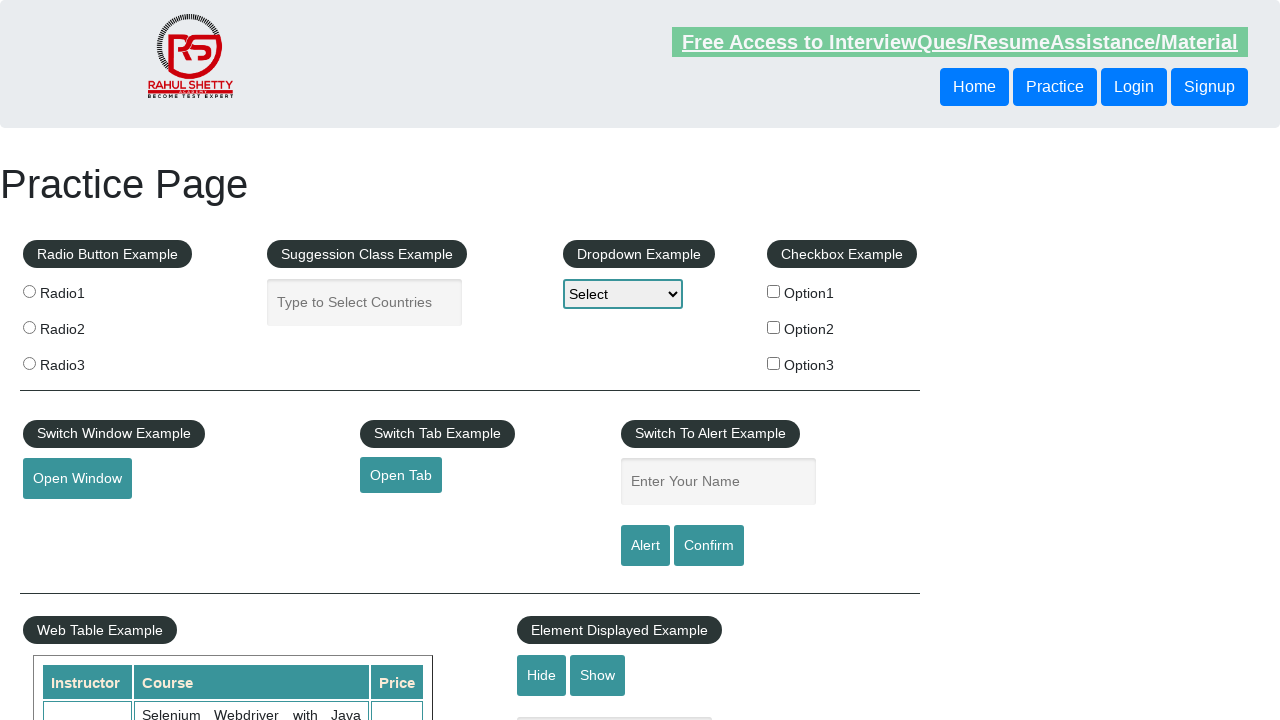

Accessed radio button at index 1
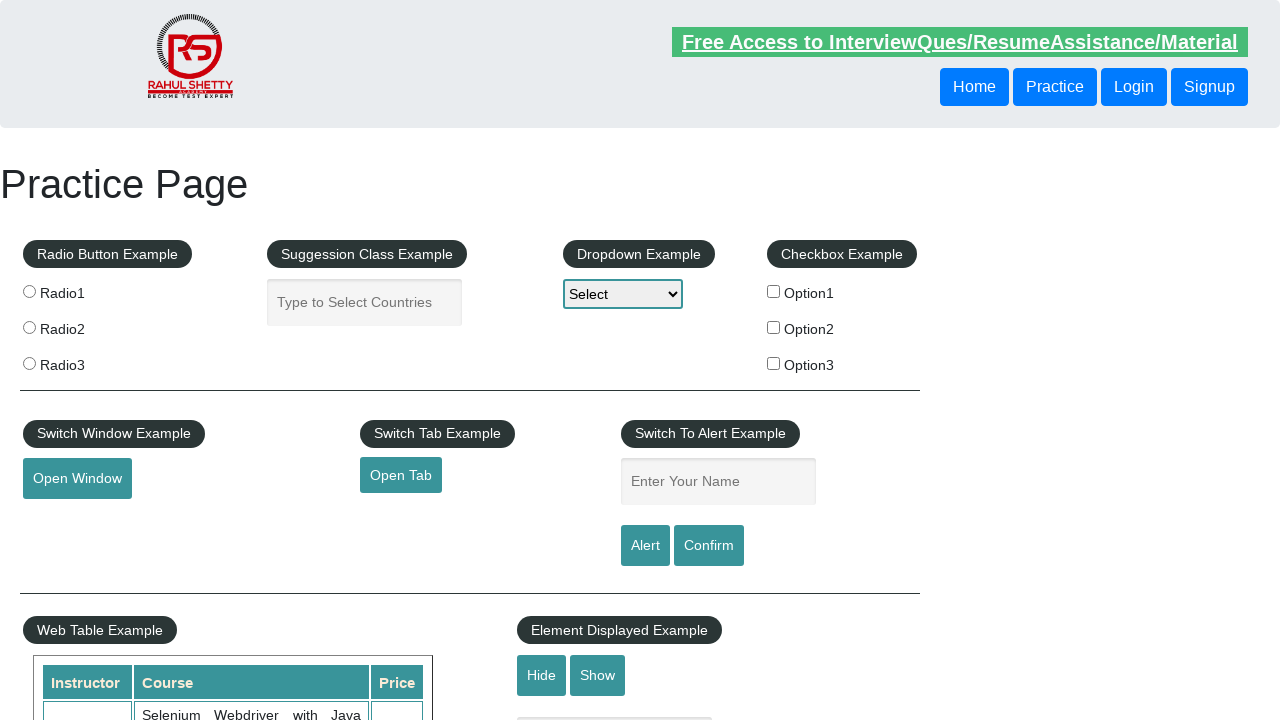

Selected radio button with value 'radio2' at (29, 327) on xpath=//input[@type='radio'] >> nth=1
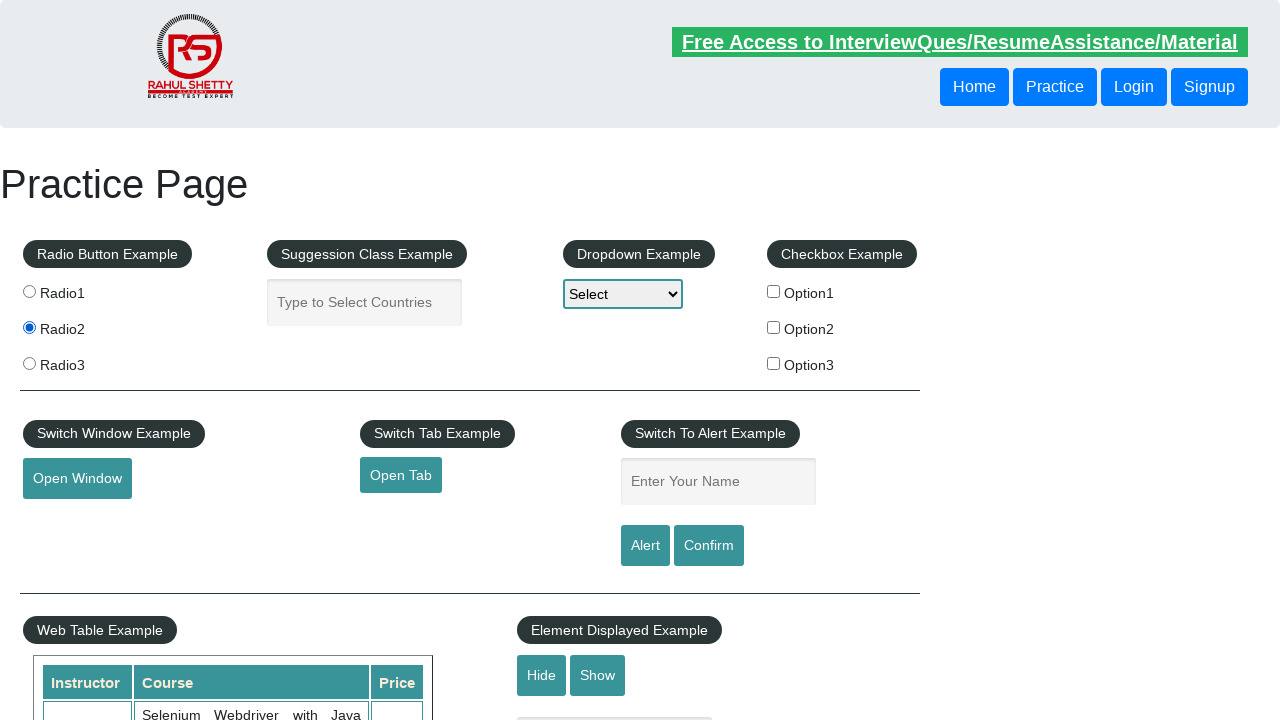

Located all checkbox elements
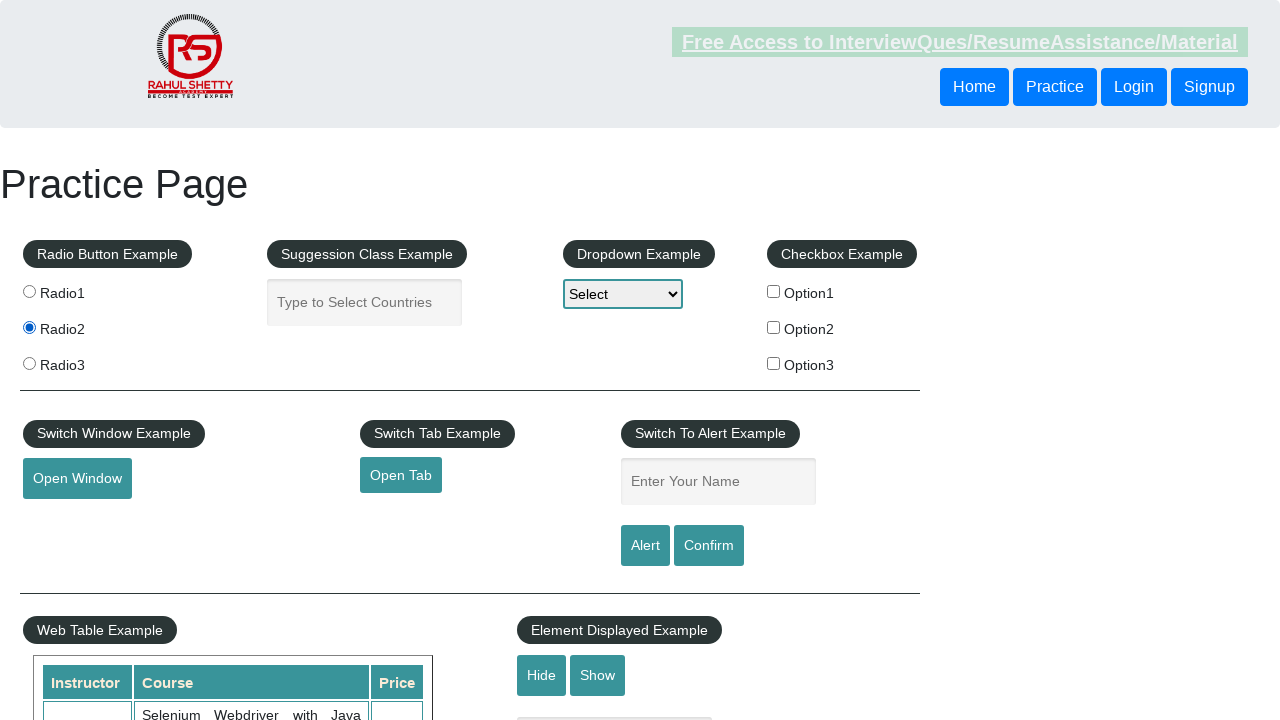

Accessed checkbox at index 0
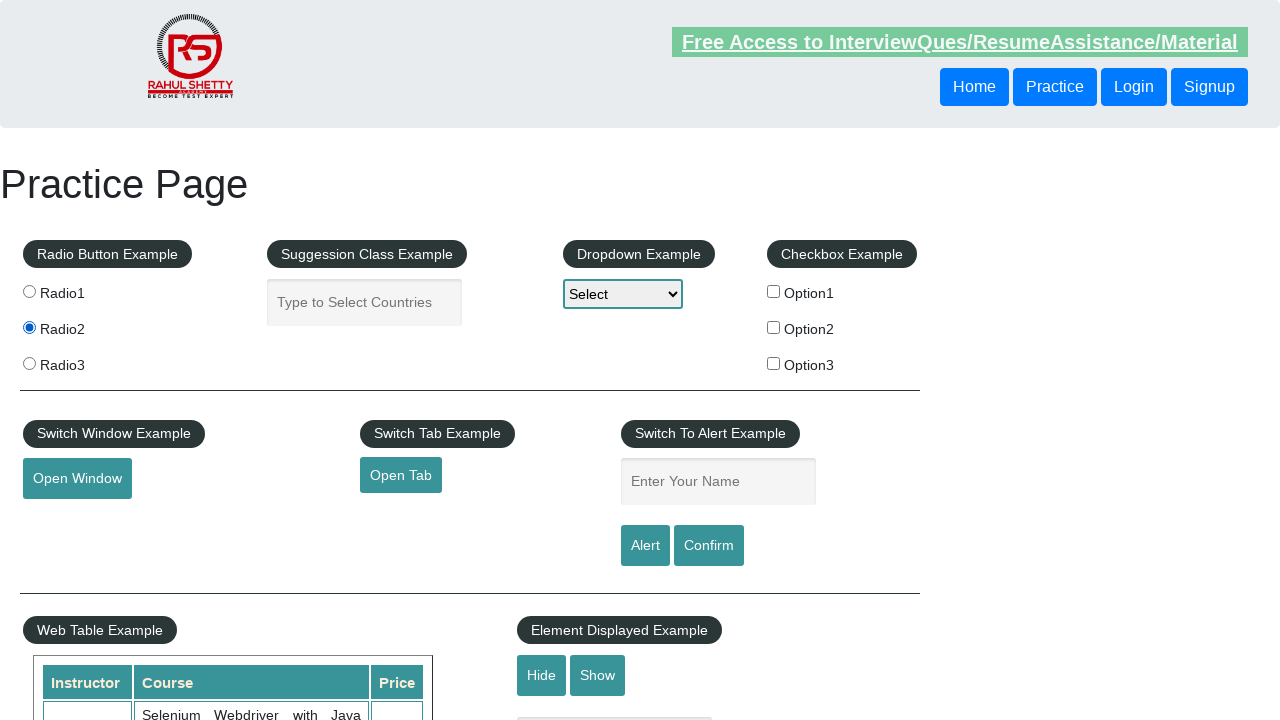

Accessed checkbox at index 1
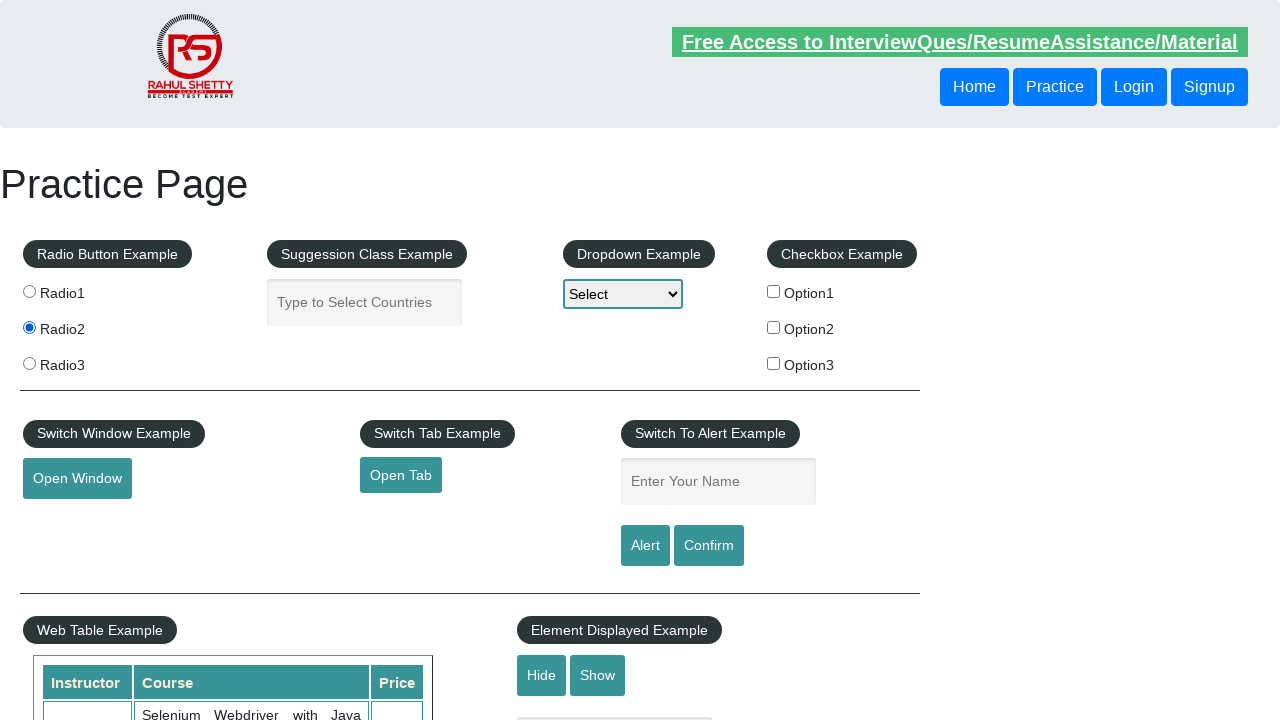

Accessed checkbox at index 2
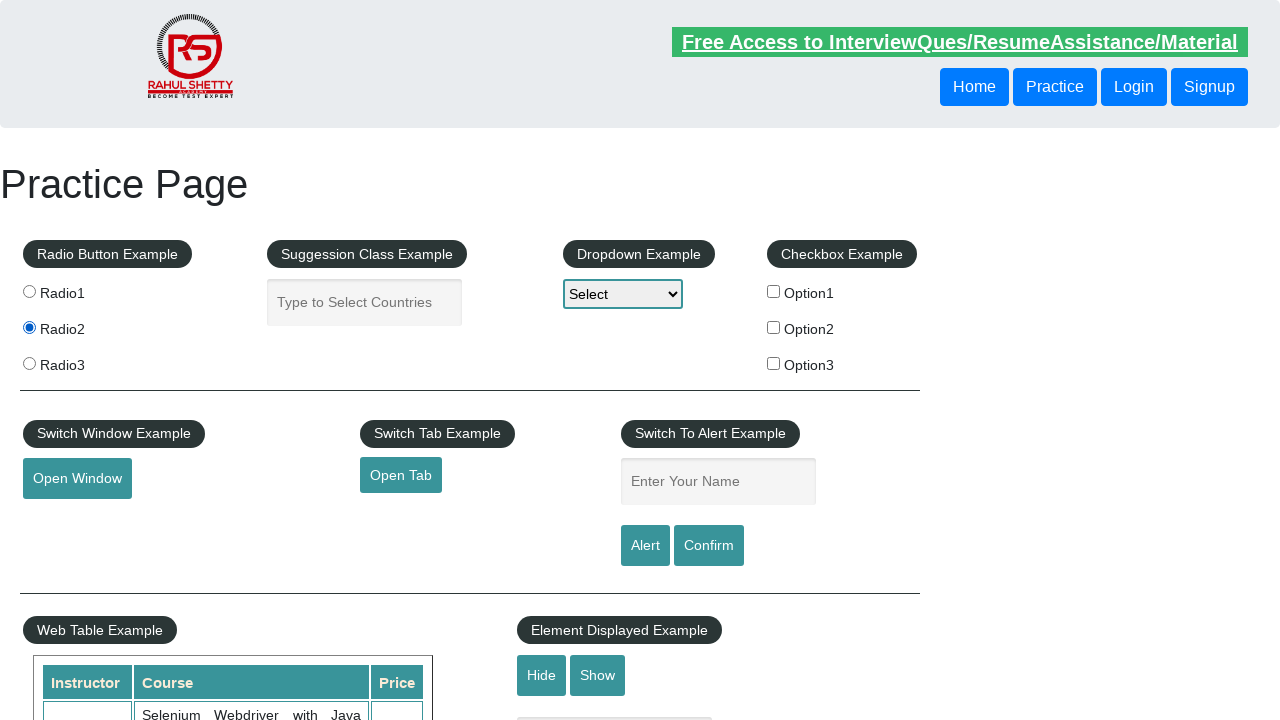

Selected checkbox with value 'option3' at (774, 363) on input[type='checkbox'] >> nth=2
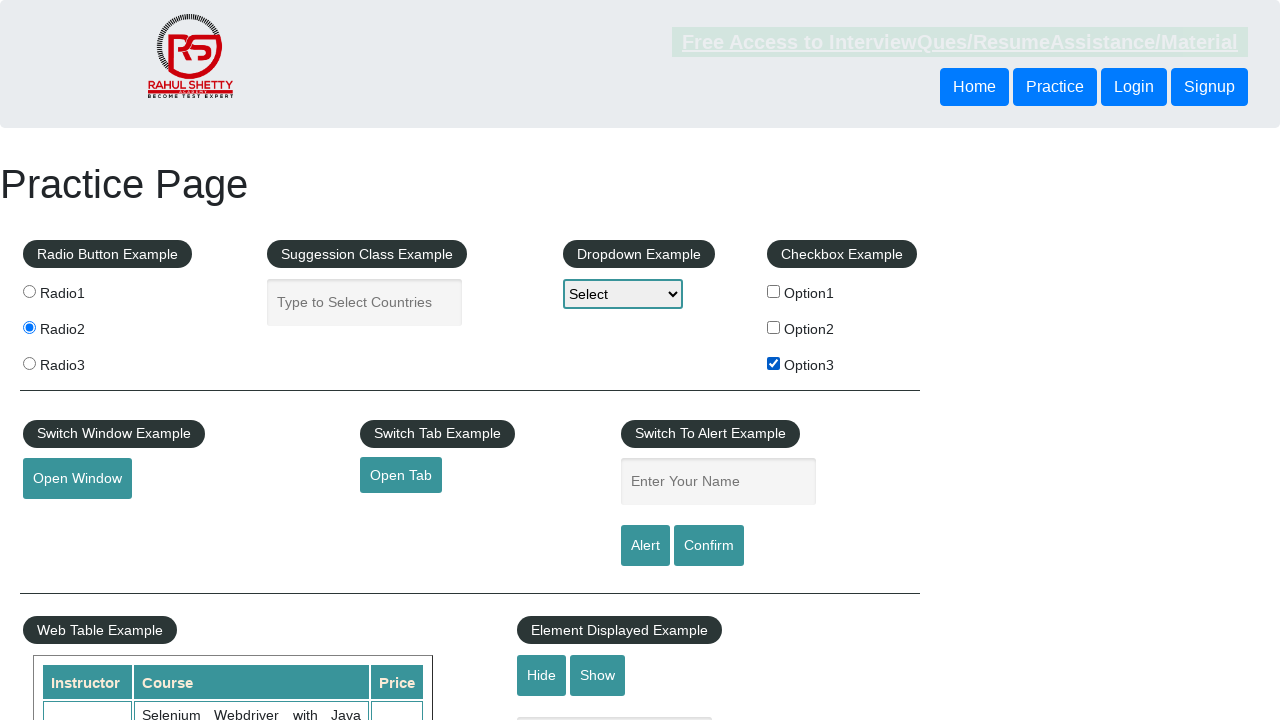

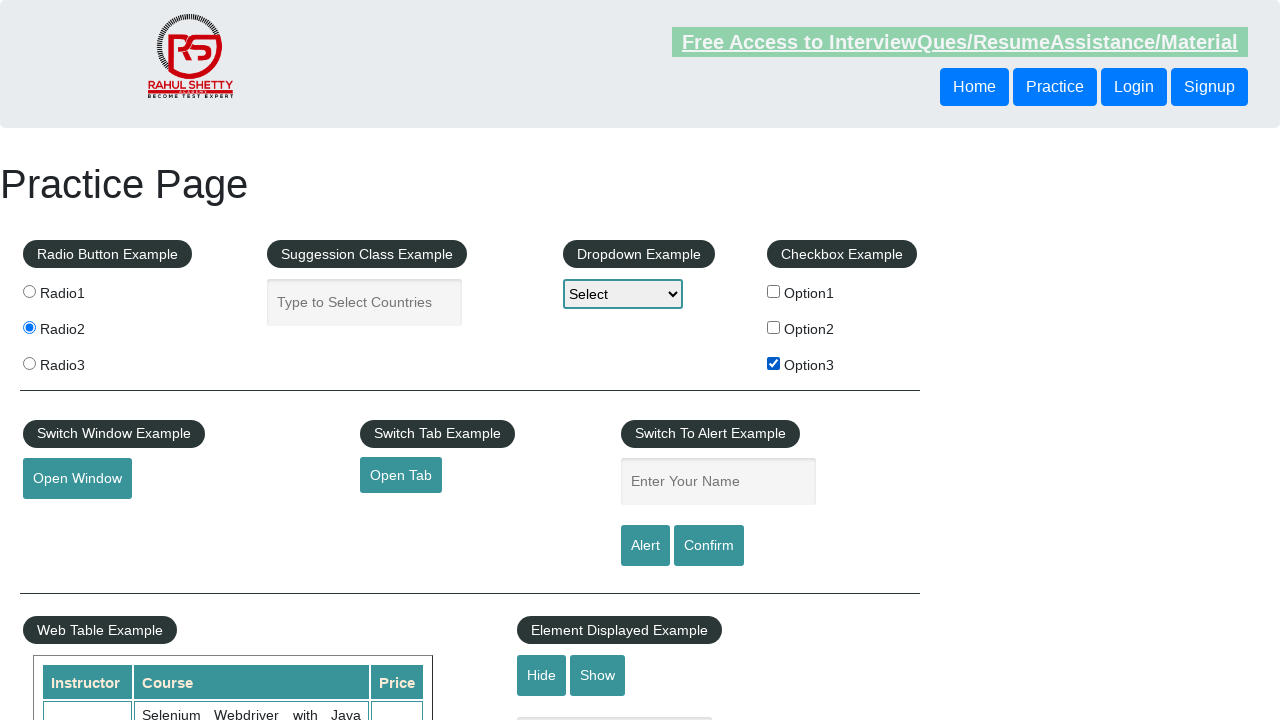